Tests that the complete all checkbox updates state when individual items are completed or cleared

Starting URL: https://demo.playwright.dev/todomvc

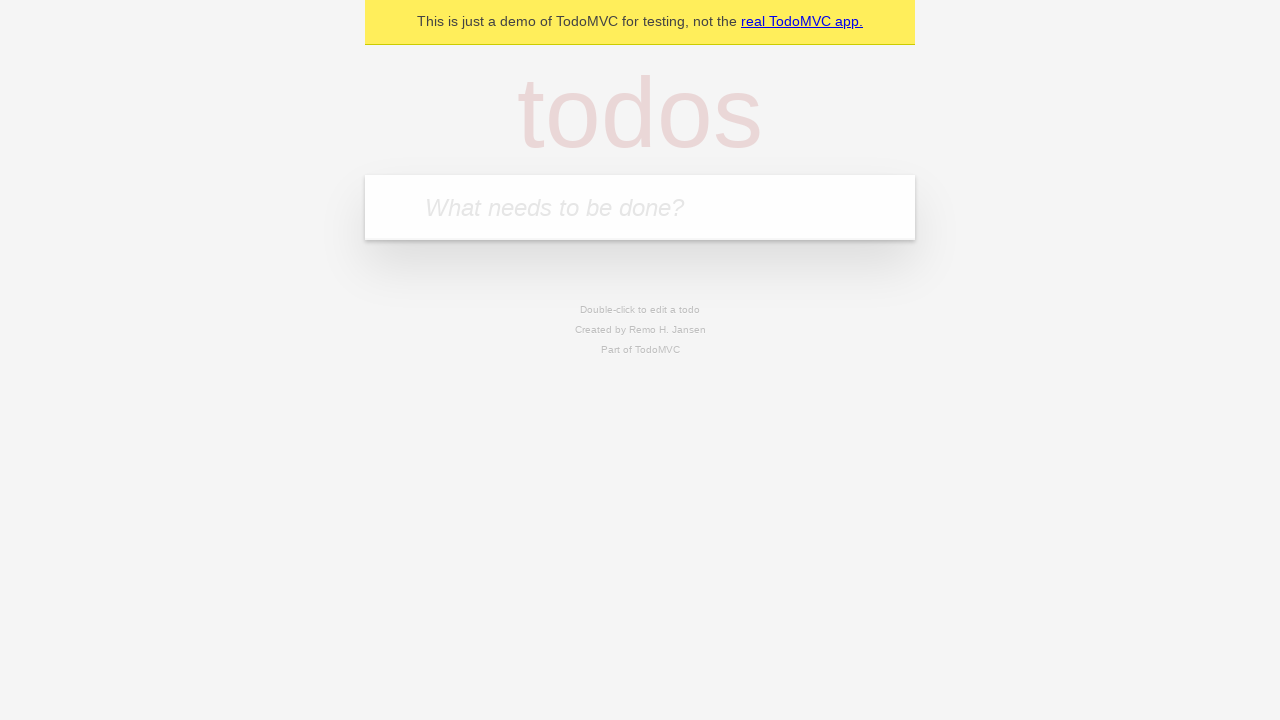

Filled todo input with 'buy some meat' on internal:attr=[placeholder="What needs to be done?"i]
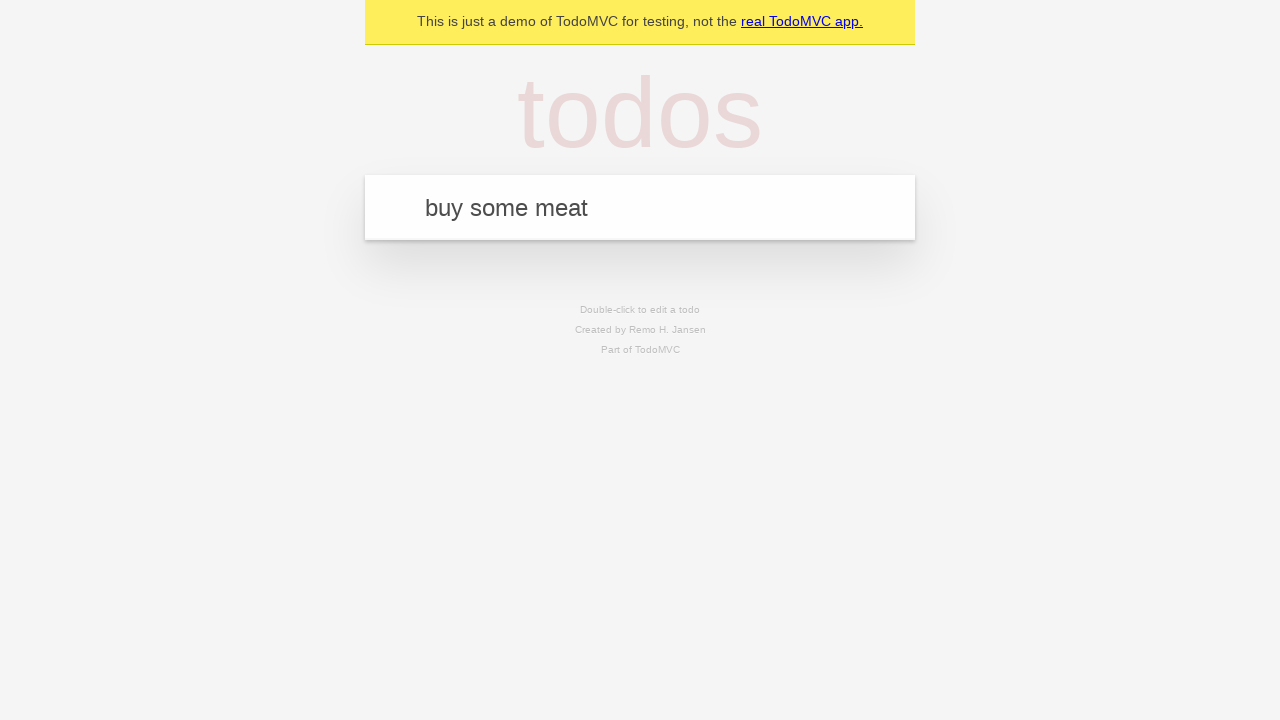

Pressed Enter to add first todo item on internal:attr=[placeholder="What needs to be done?"i]
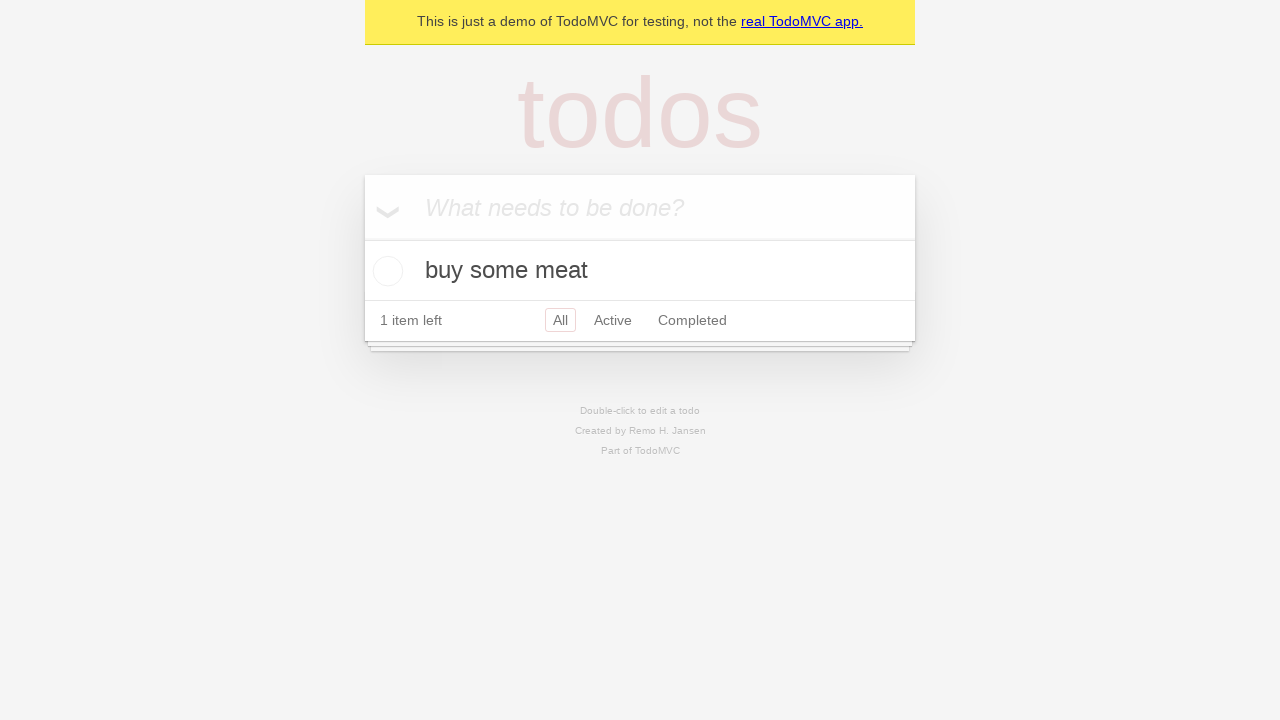

Filled todo input with 'feed the cat' on internal:attr=[placeholder="What needs to be done?"i]
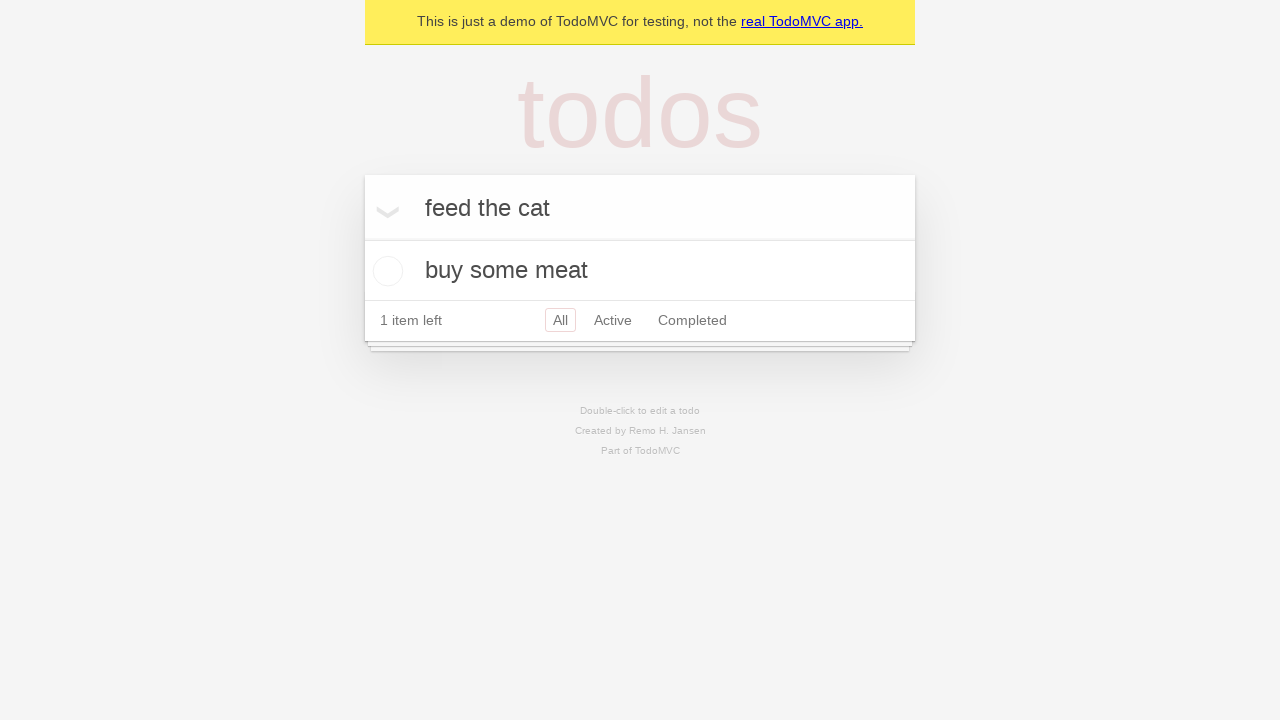

Pressed Enter to add second todo item on internal:attr=[placeholder="What needs to be done?"i]
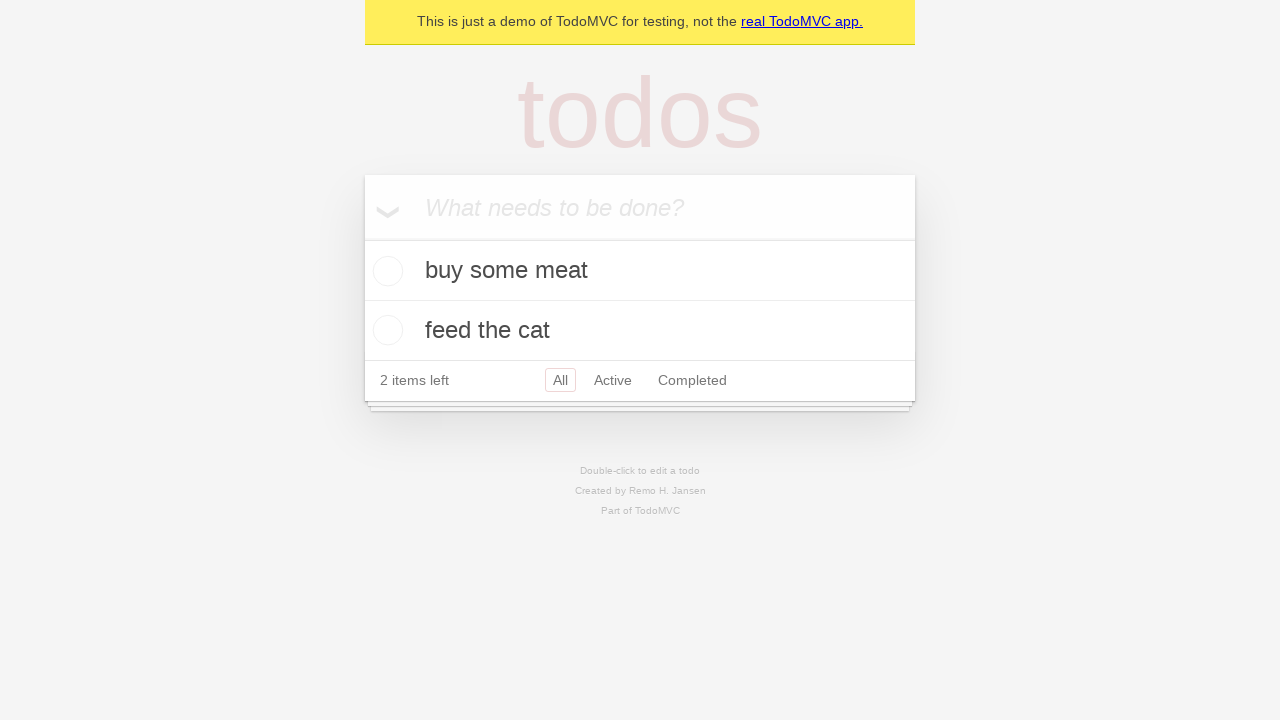

Filled todo input with 'book a doctors appointment' on internal:attr=[placeholder="What needs to be done?"i]
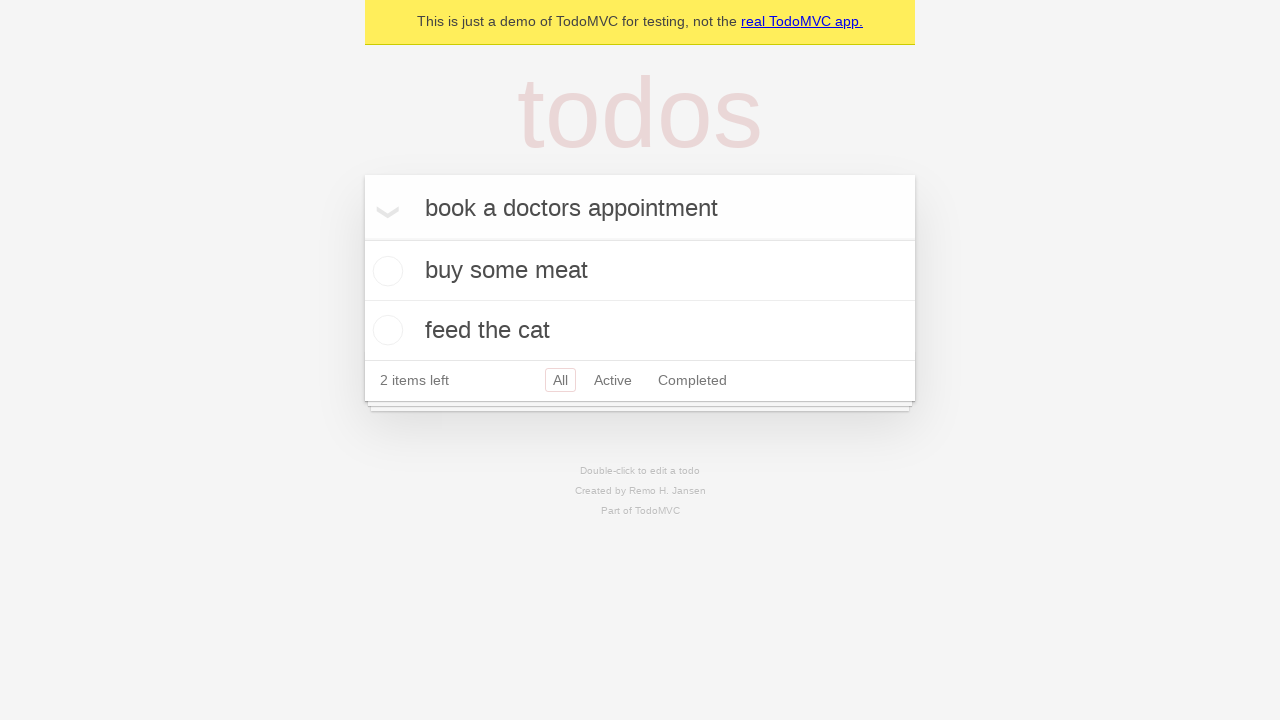

Pressed Enter to add third todo item on internal:attr=[placeholder="What needs to be done?"i]
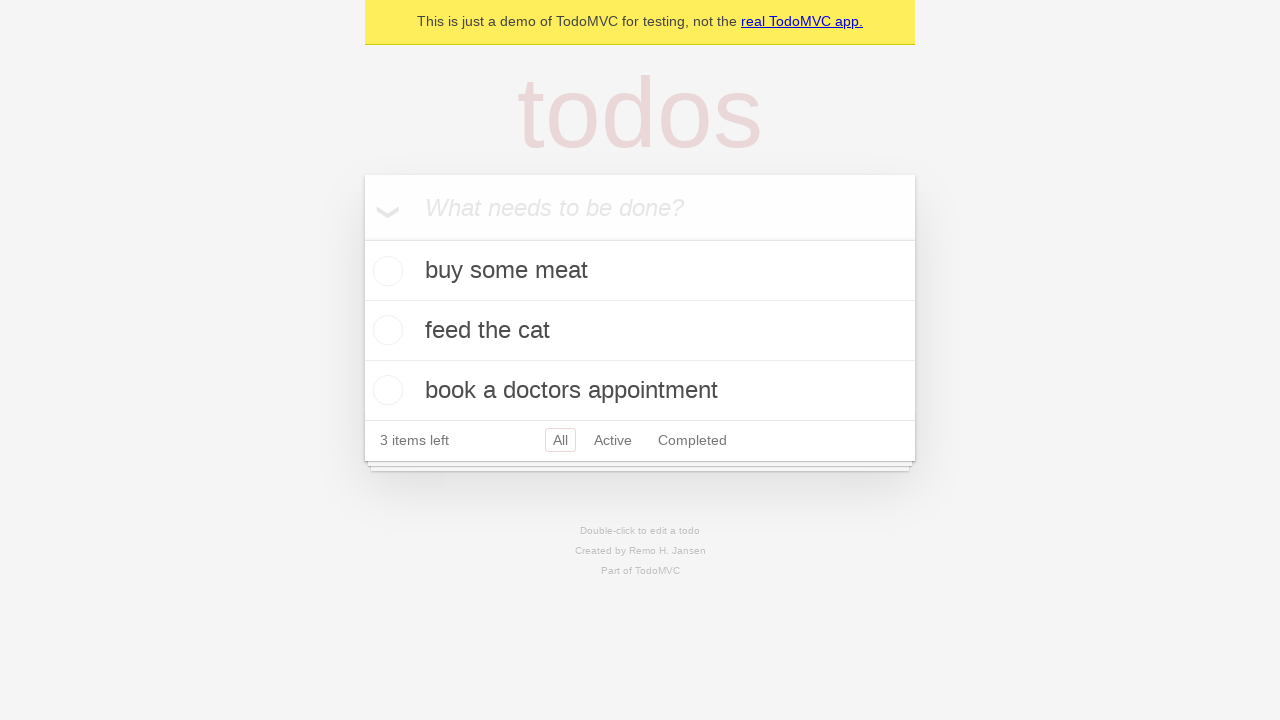

Checked the 'Mark all as complete' checkbox at (362, 238) on internal:label="Mark all as complete"i
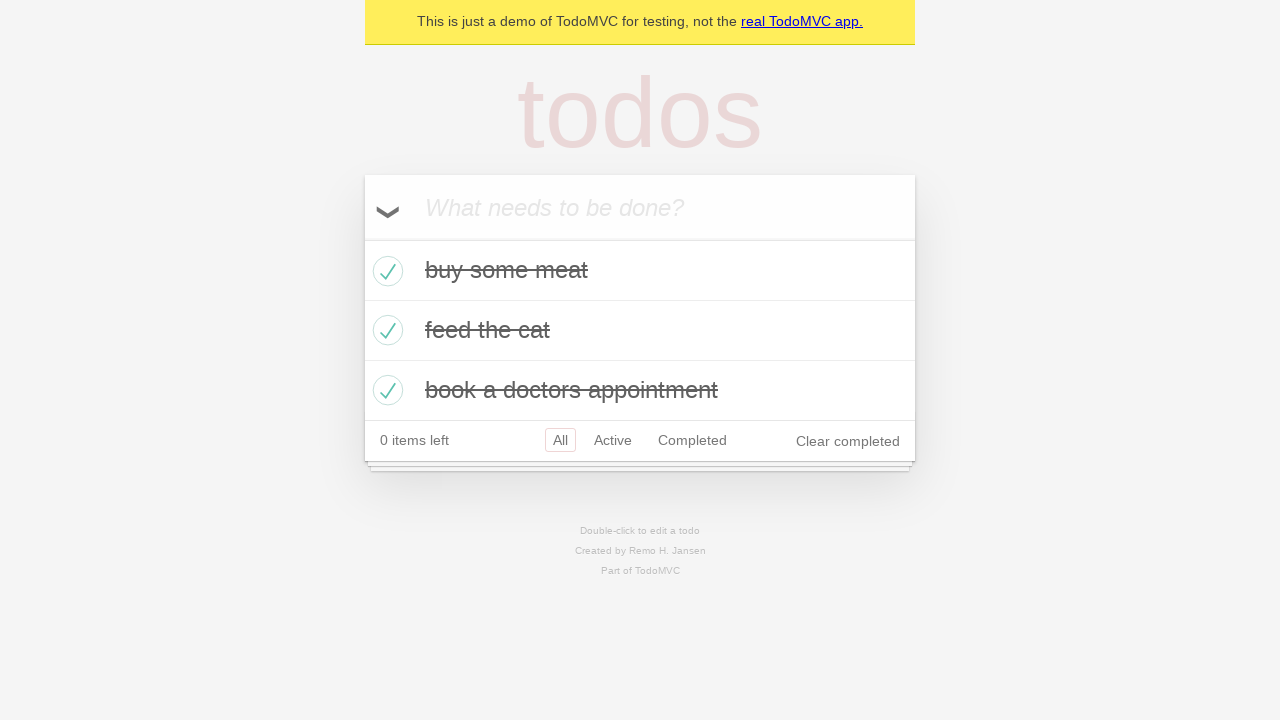

Unchecked the first todo item at (385, 271) on [data-testid='todo-item'] >> nth=0 >> internal:role=checkbox
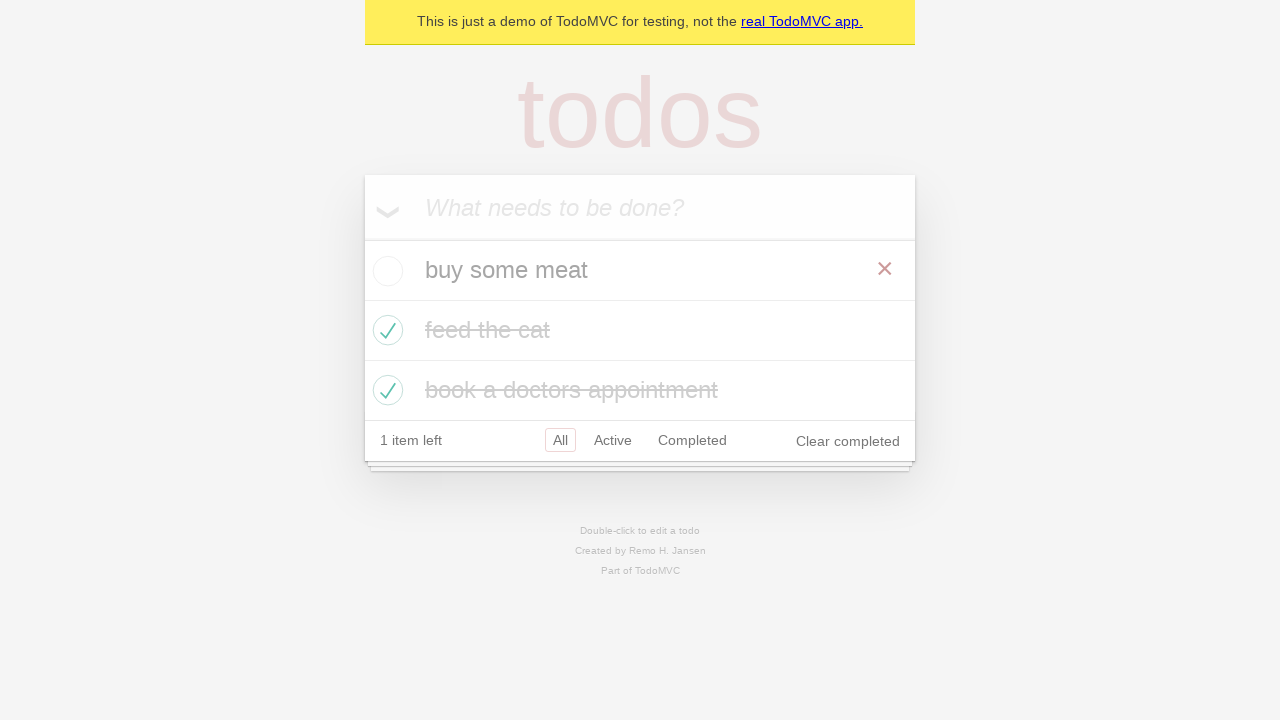

Checked the first todo item again at (385, 271) on [data-testid='todo-item'] >> nth=0 >> internal:role=checkbox
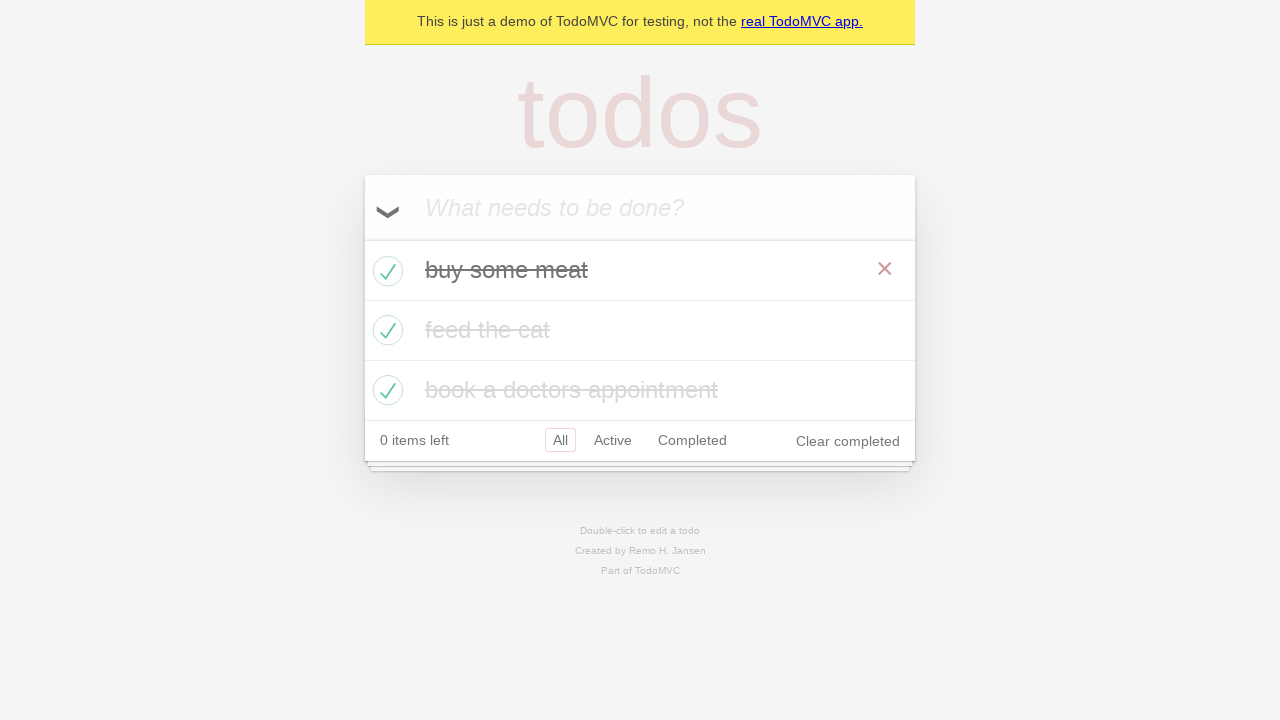

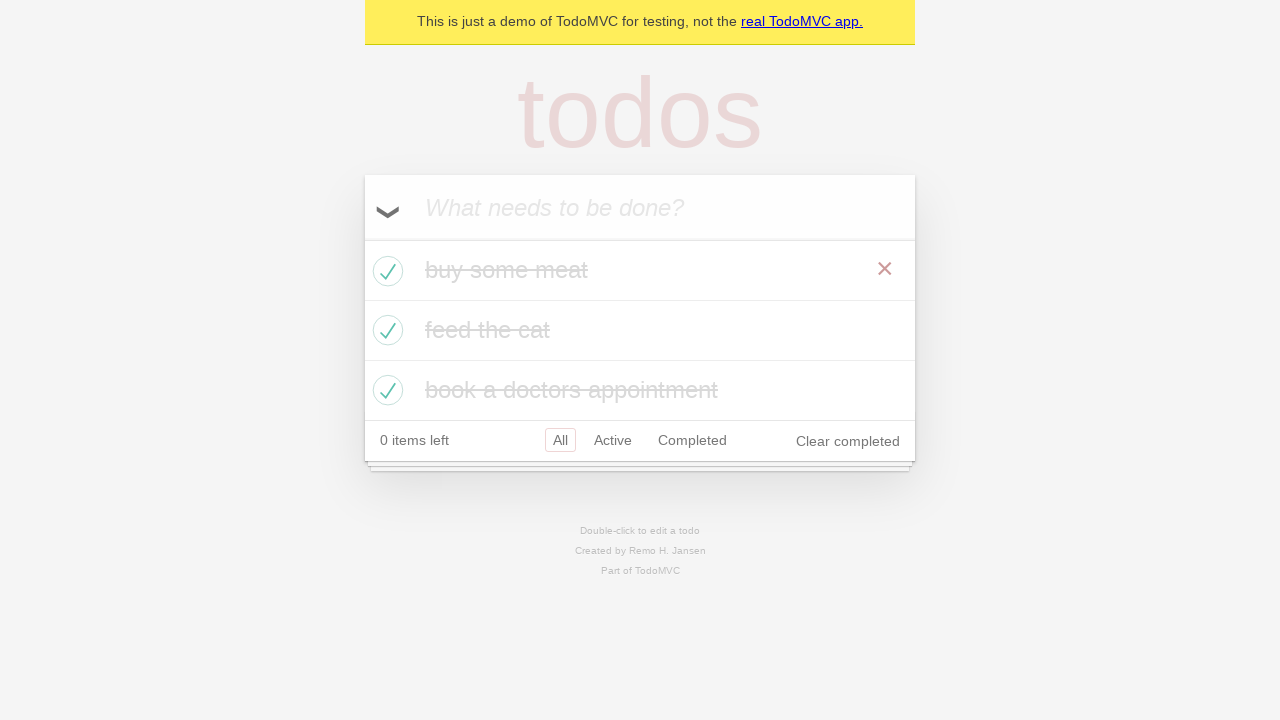